Calculates the sum of two numbers displayed on the page, selects the result from a dropdown menu, and submits the form

Starting URL: https://suninjuly.github.io/selects1.html

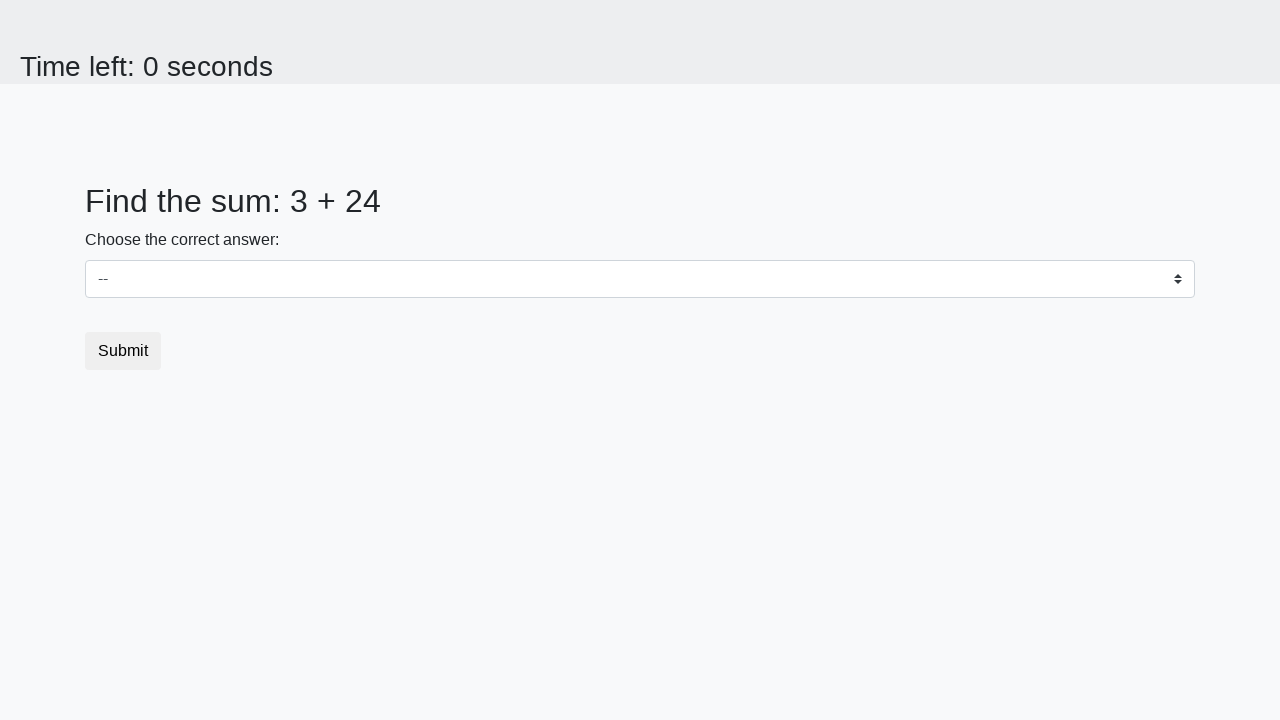

Navigated to selects1.html page
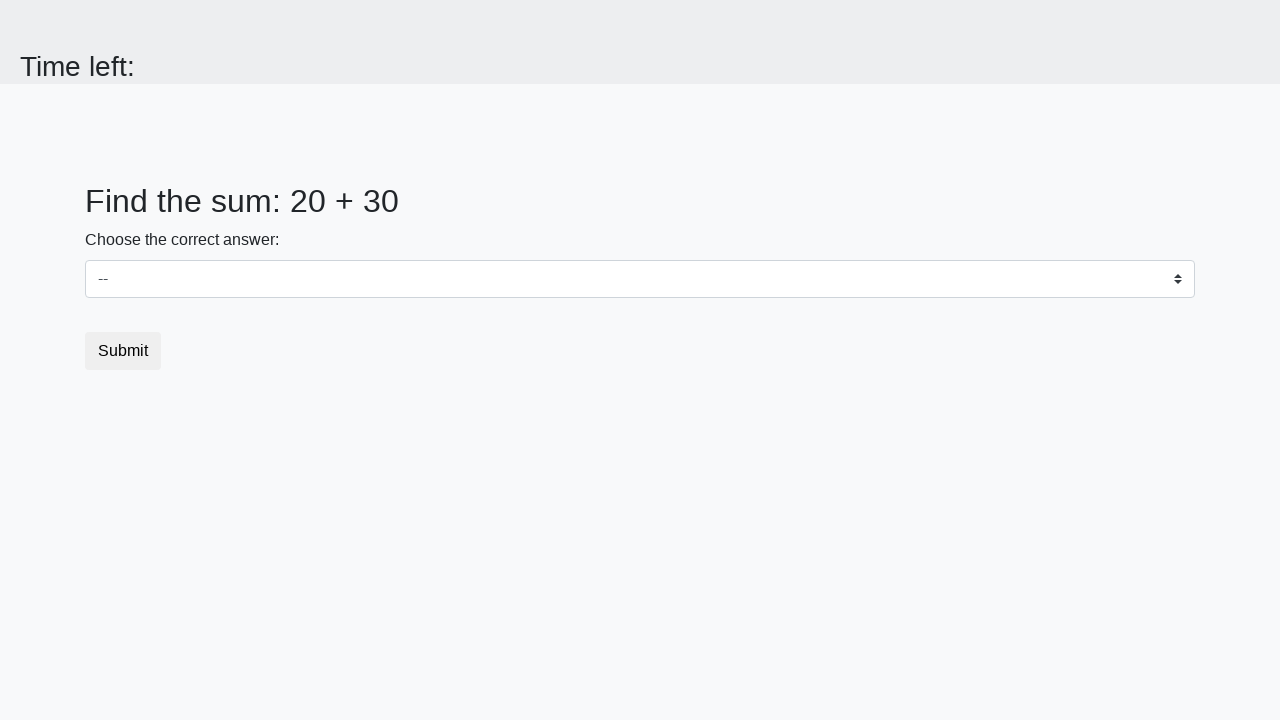

Located first number element
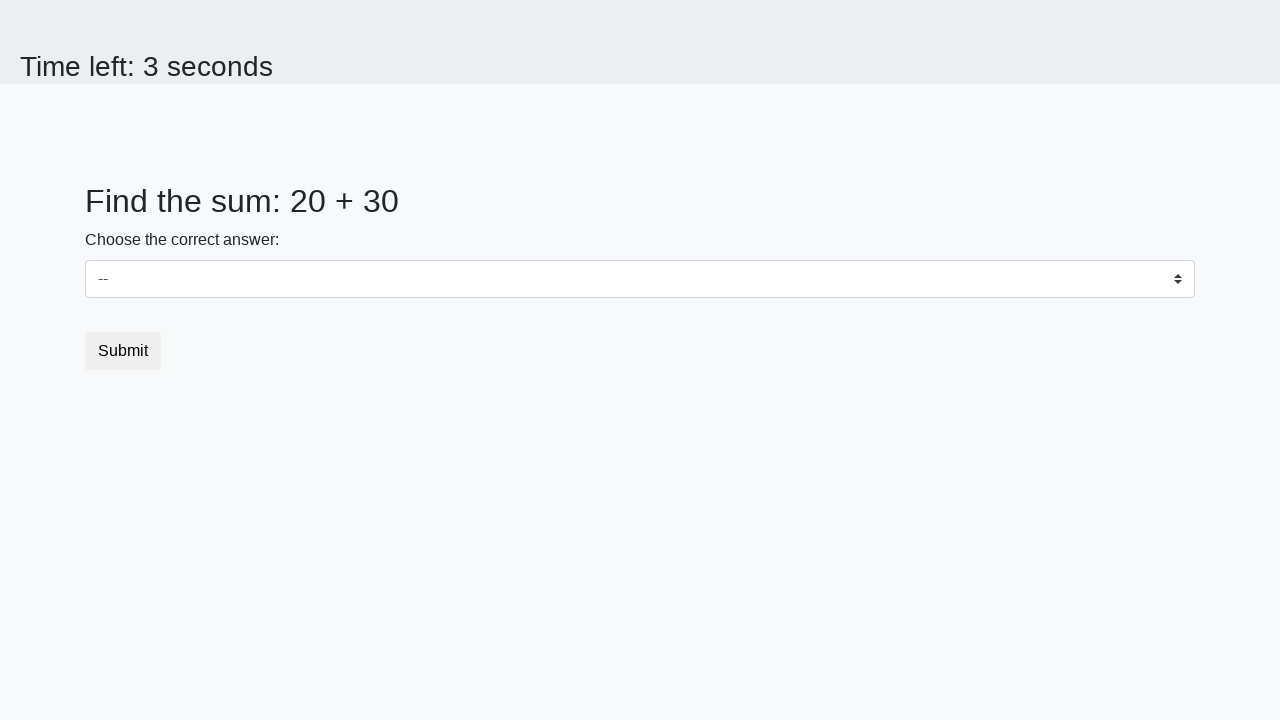

Located second number element
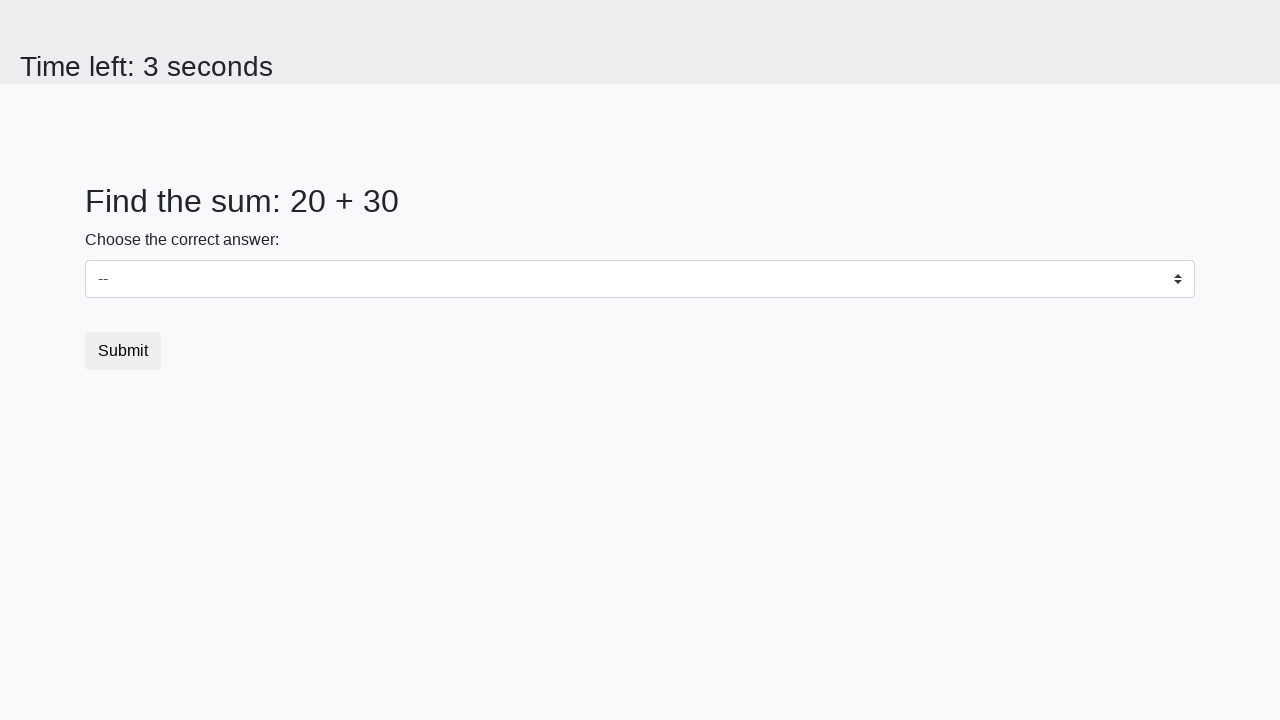

Retrieved first number: 20
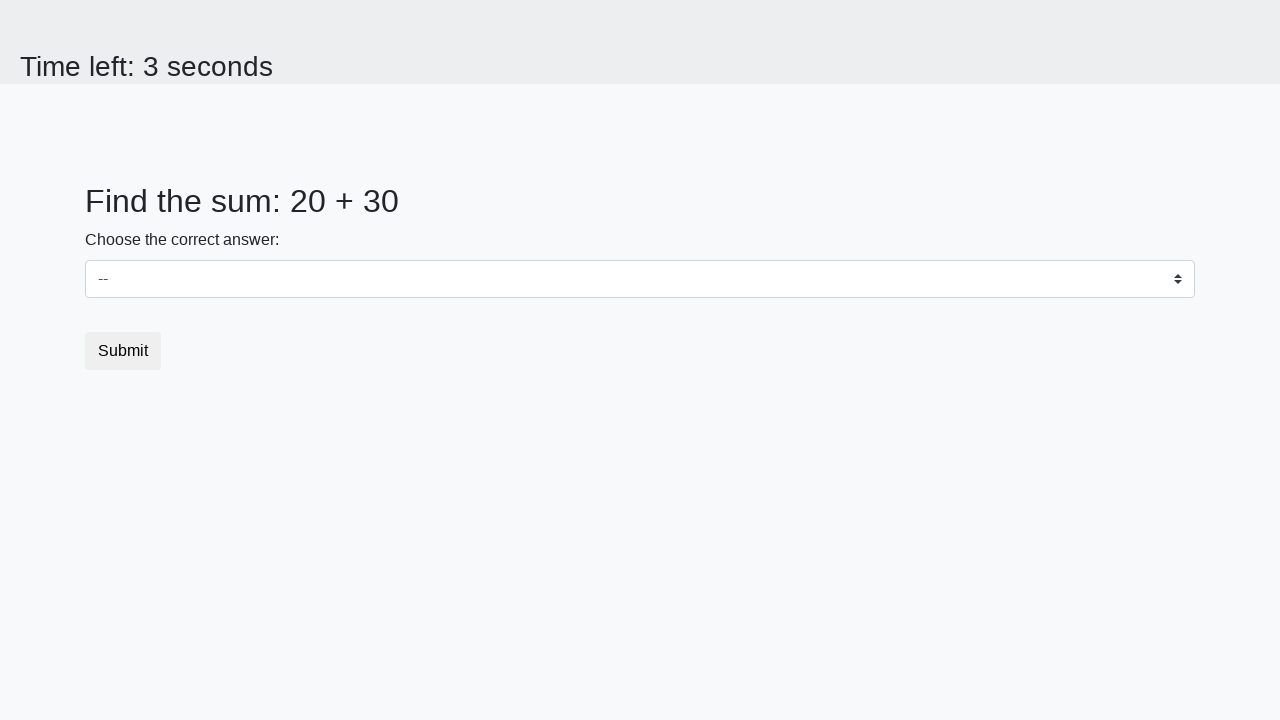

Retrieved second number: 30
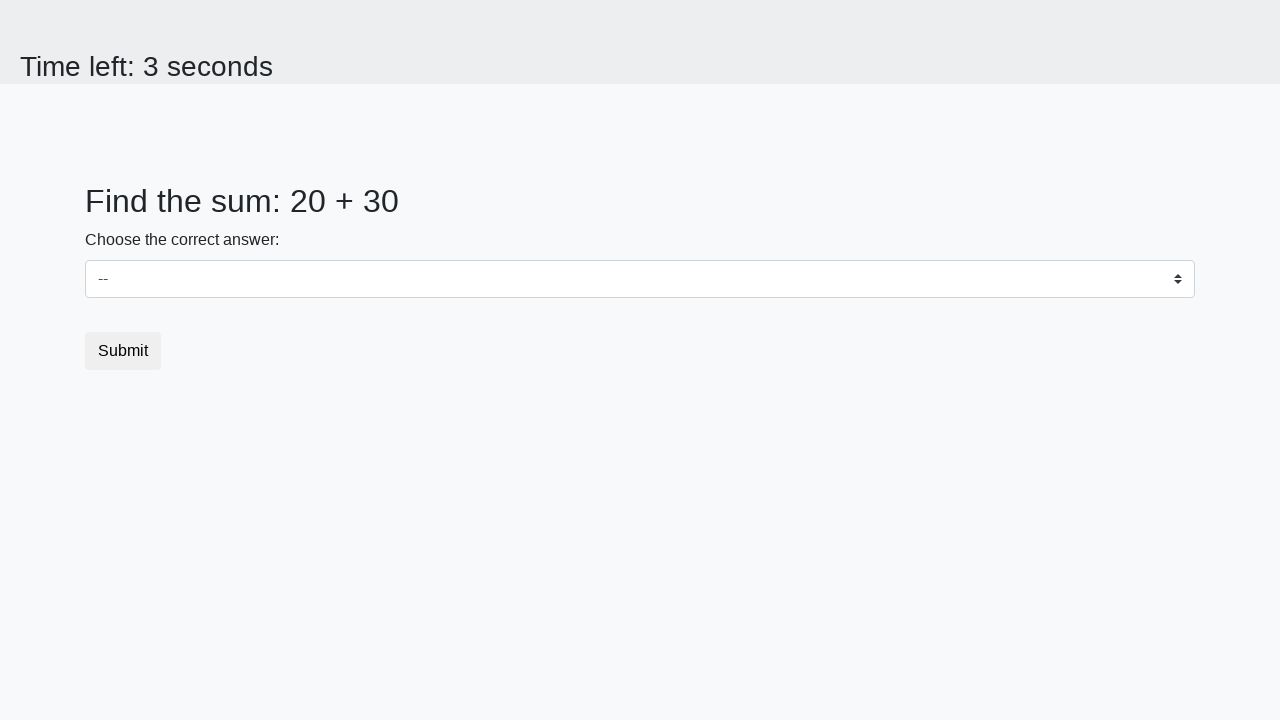

Calculated sum: 20 + 30 = 50
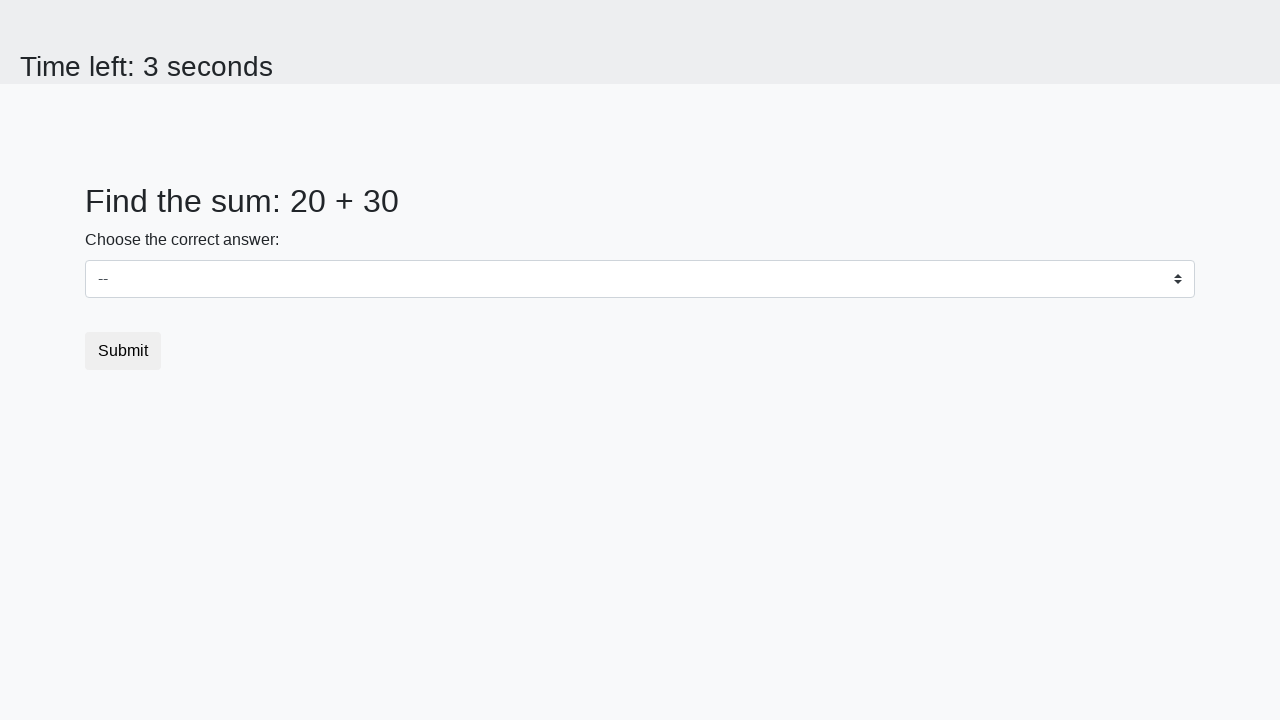

Selected 50 from dropdown menu on select
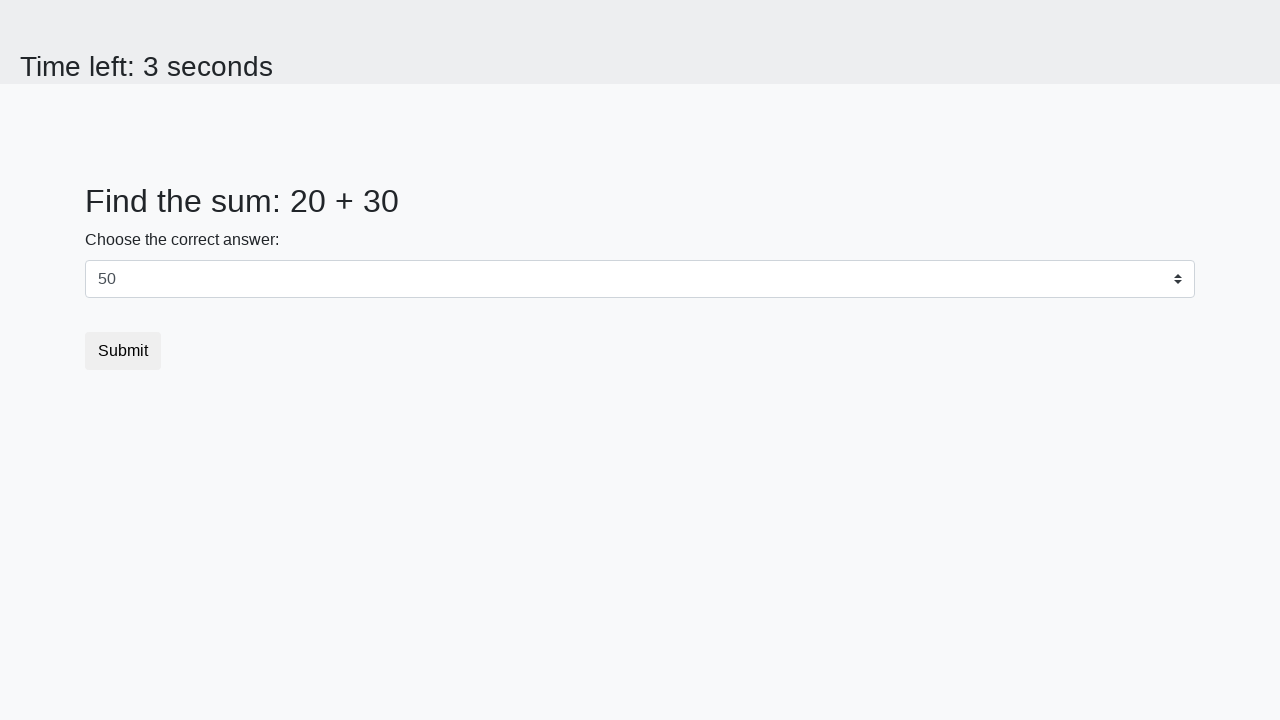

Clicked Submit button to submit the form at (123, 351) on xpath=//button[text()='Submit']
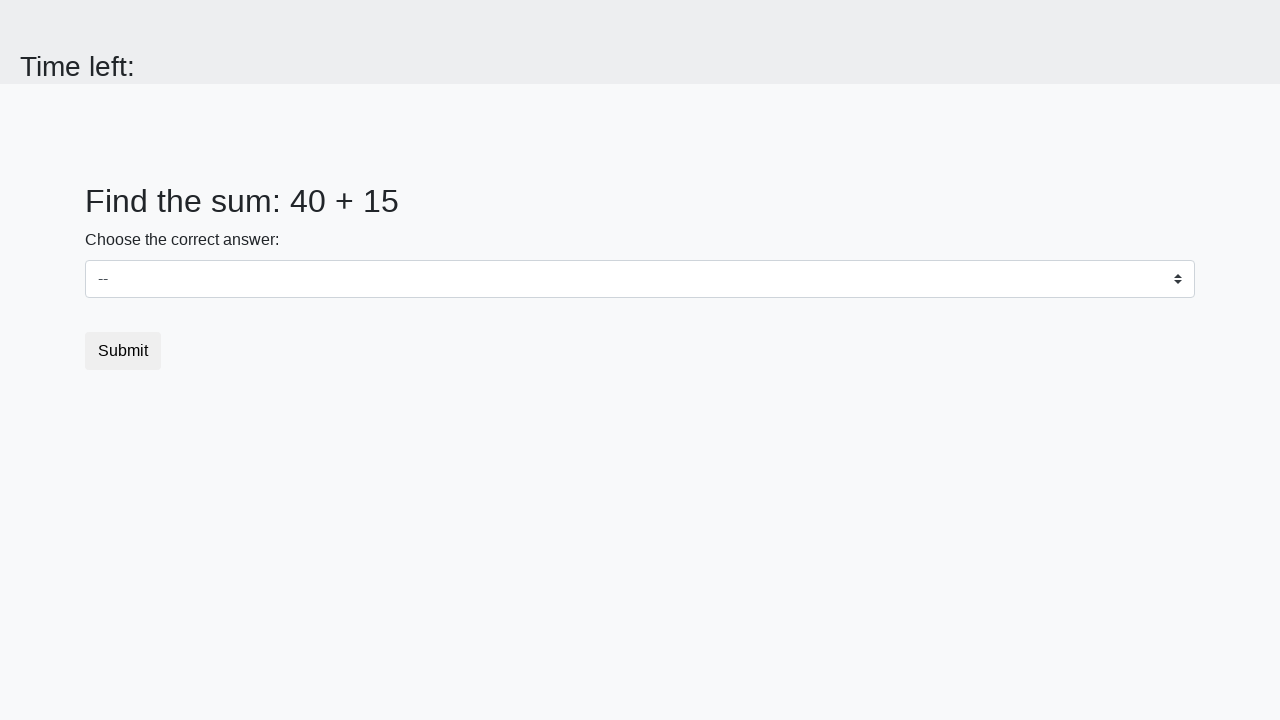

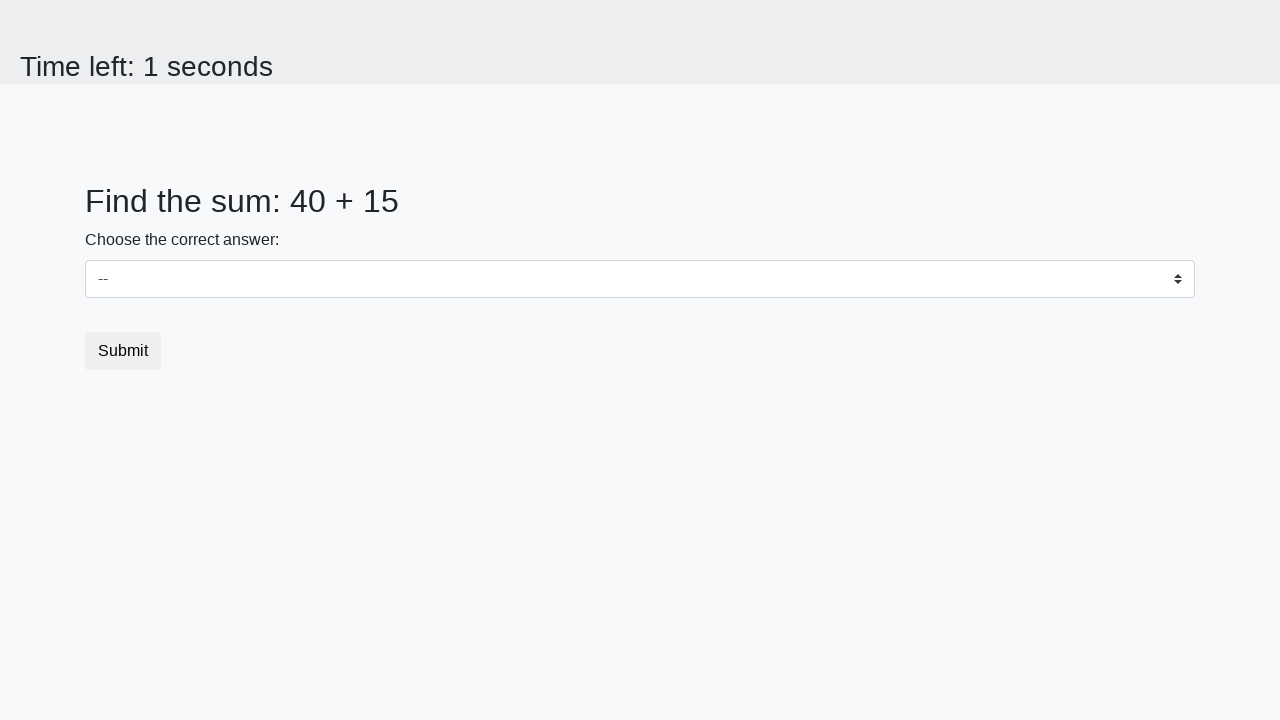